Tests window handling functionality by clicking a link that opens a new window, switching between windows, and verifying content in both windows

Starting URL: https://the-internet.herokuapp.com/windows

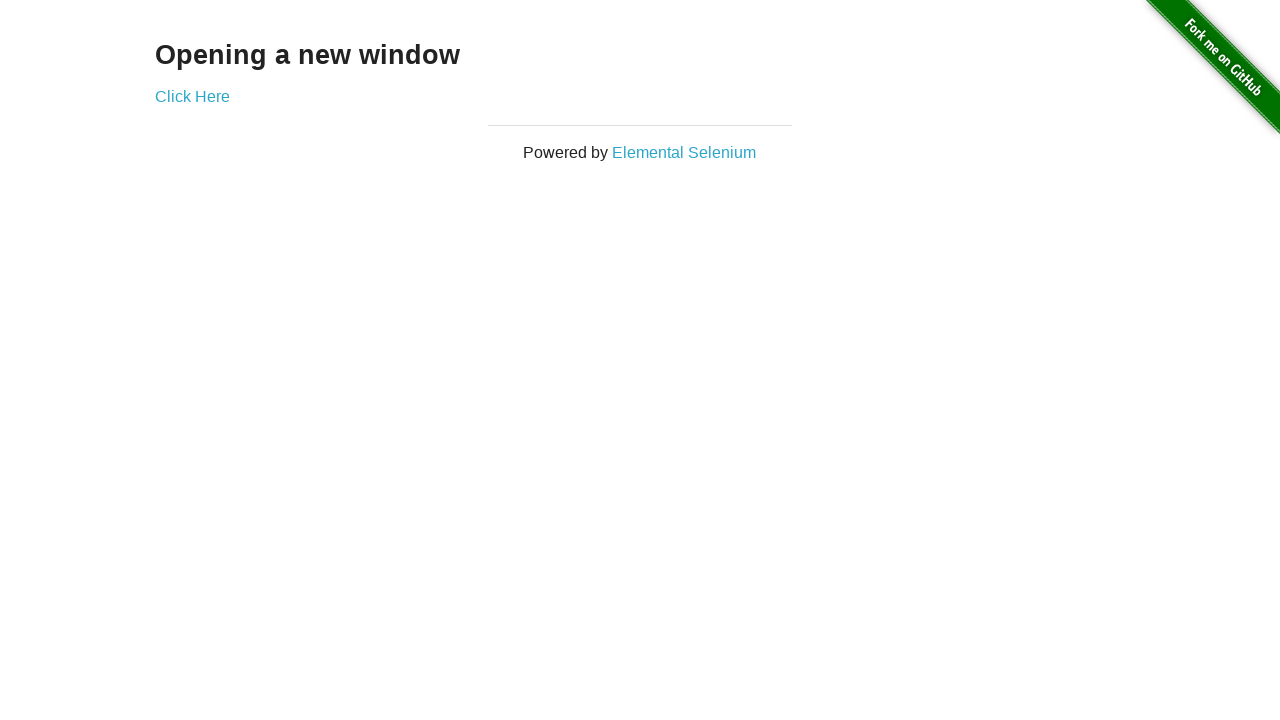

Clicked 'Click Here' link to open new window at (192, 96) on xpath=//a[text()='Click Here']
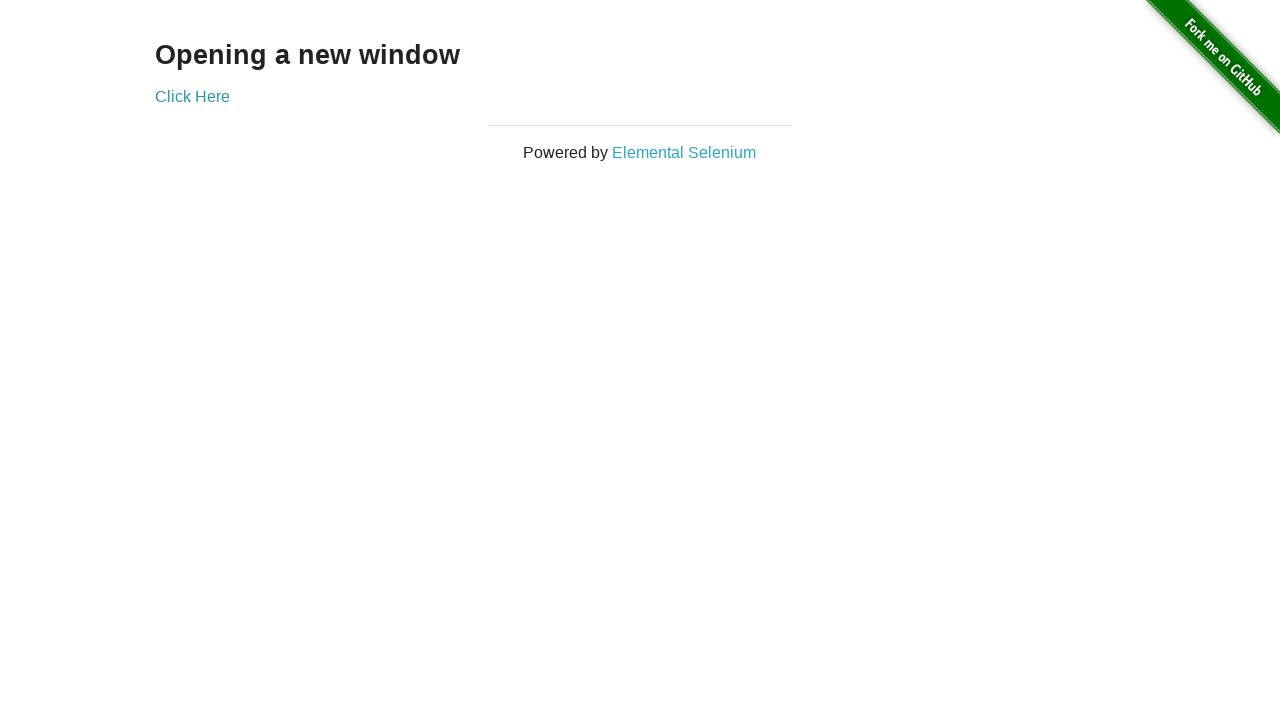

New window/tab opened after clicking link at (192, 96) on xpath=//a[text()='Click Here']
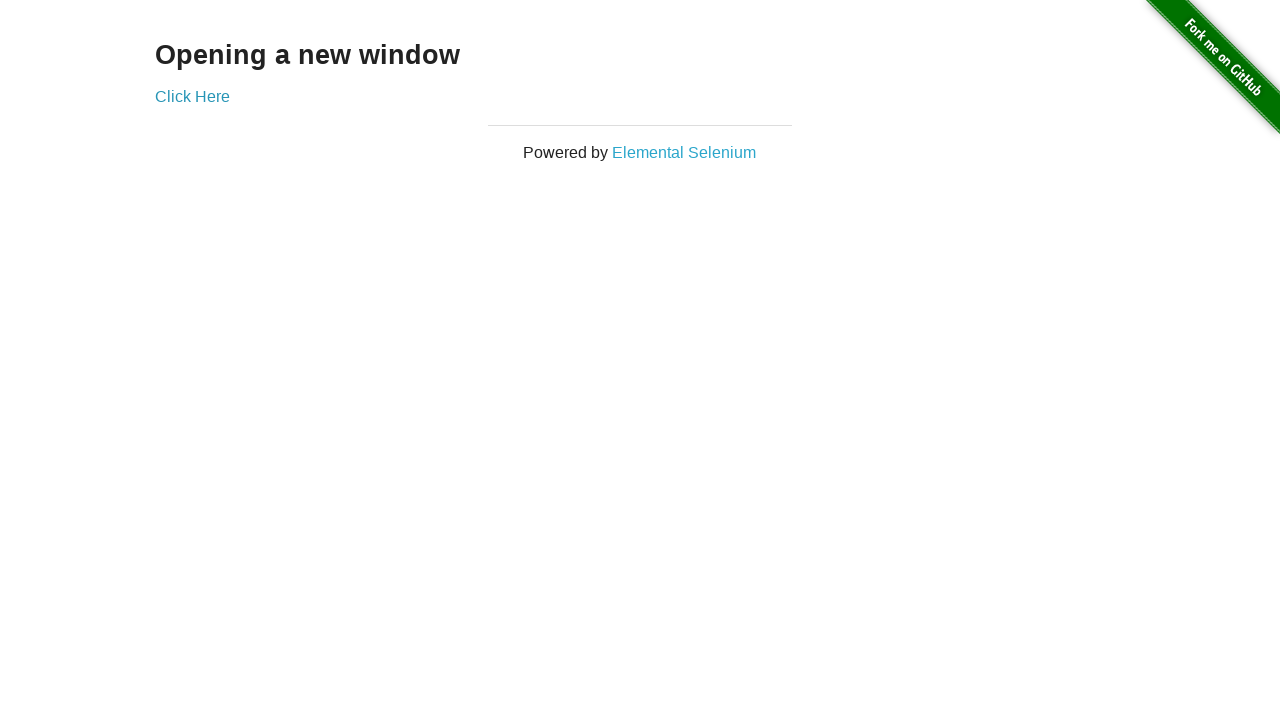

New window page loaded completely
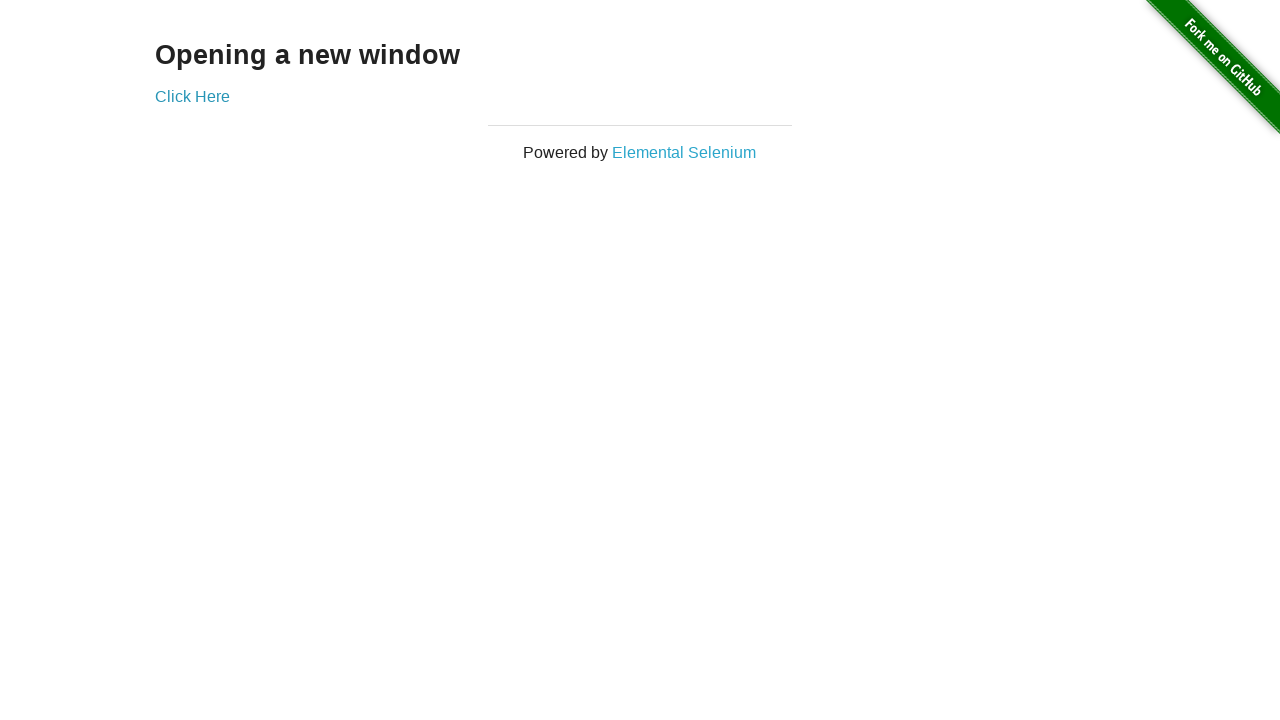

Retrieved child window title: New Window
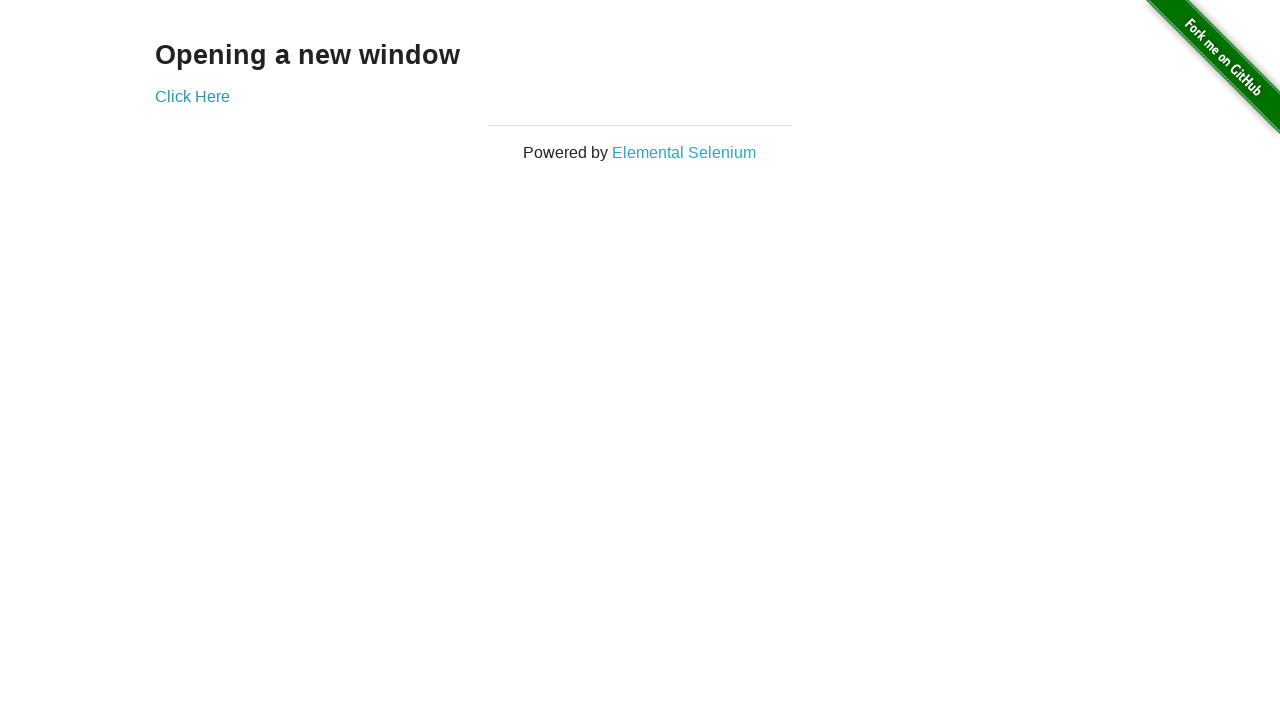

Retrieved parent window text: Opening a new window
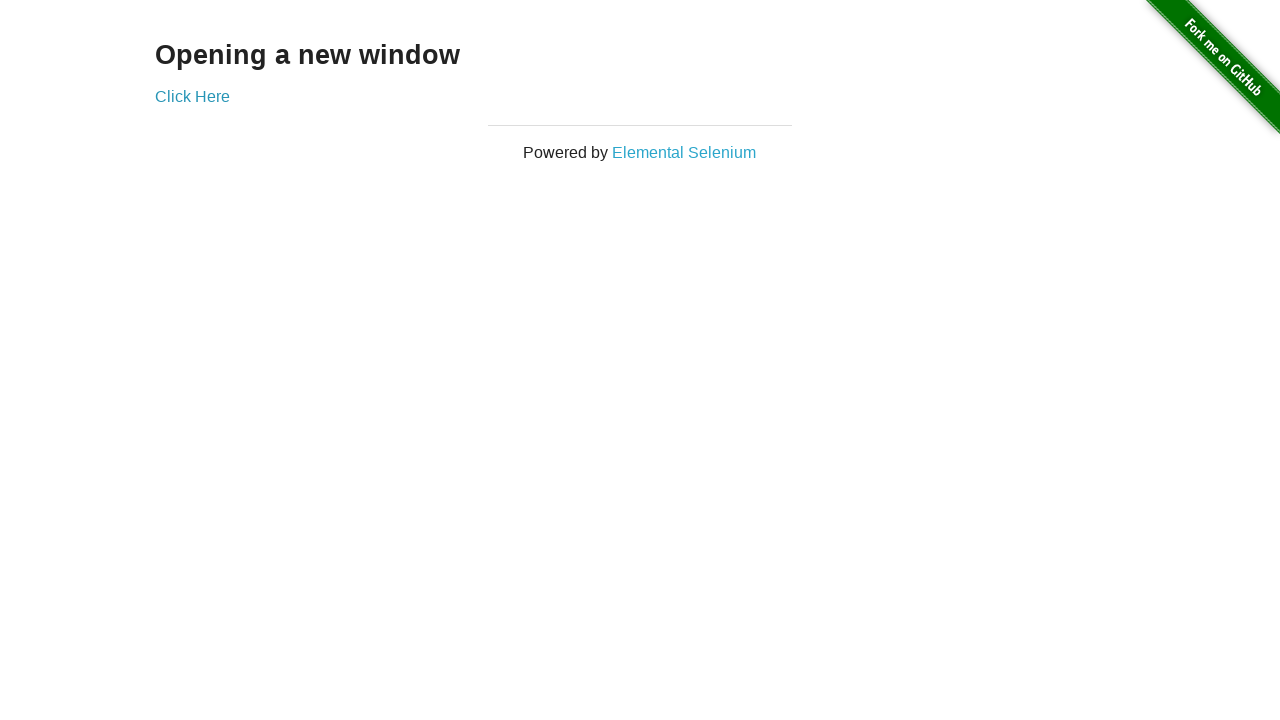

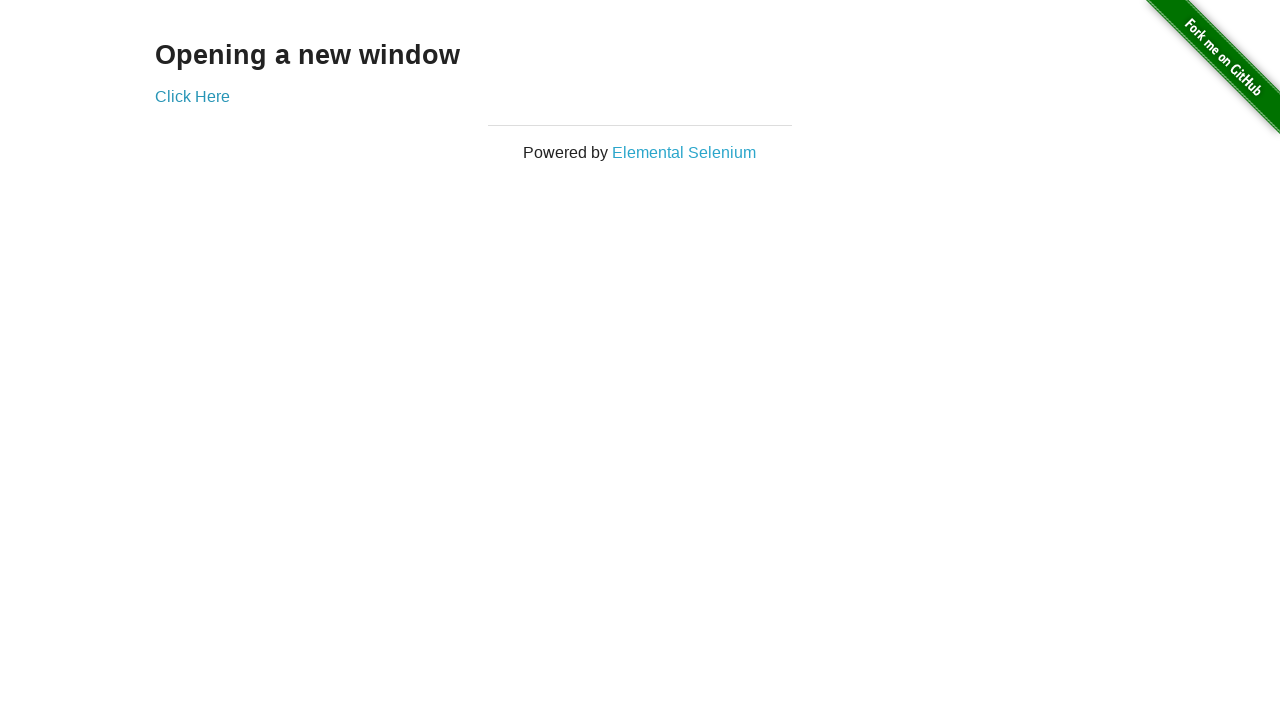